Tests drag and drop functionality by dragging an image element into a box element

Starting URL: https://formy-project.herokuapp.com/dragdrop

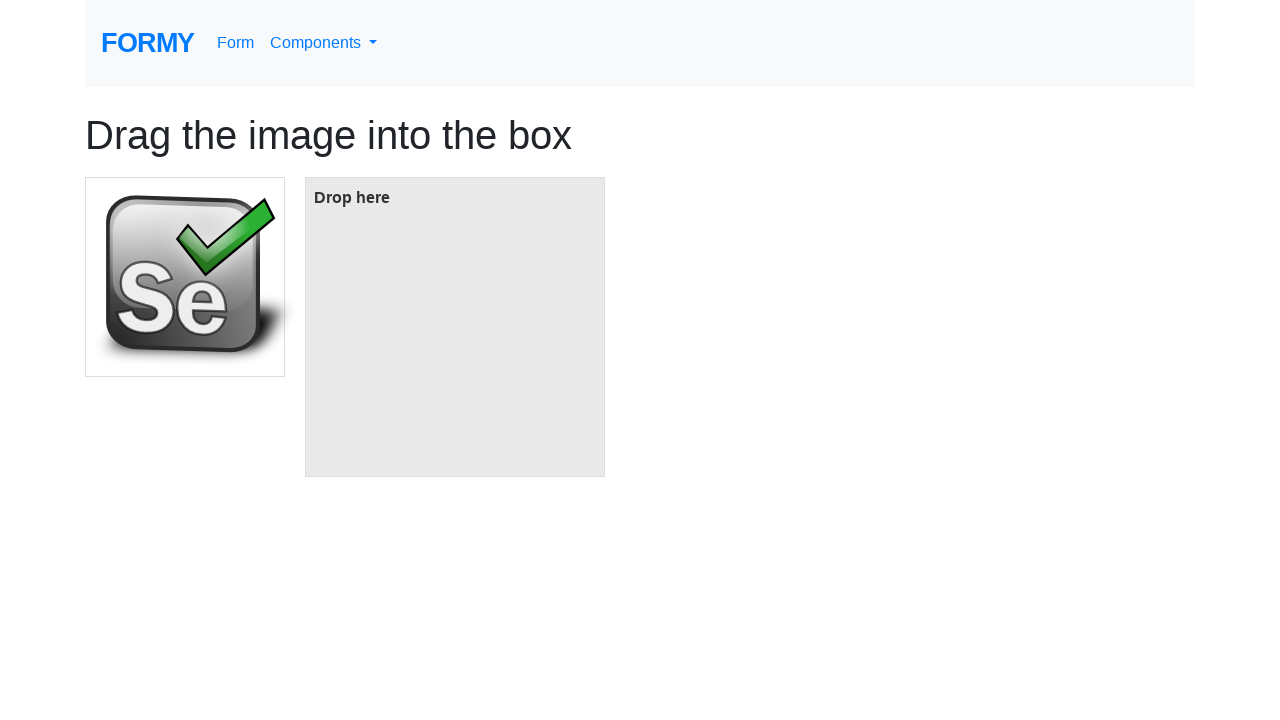

Navigated to drag and drop test page
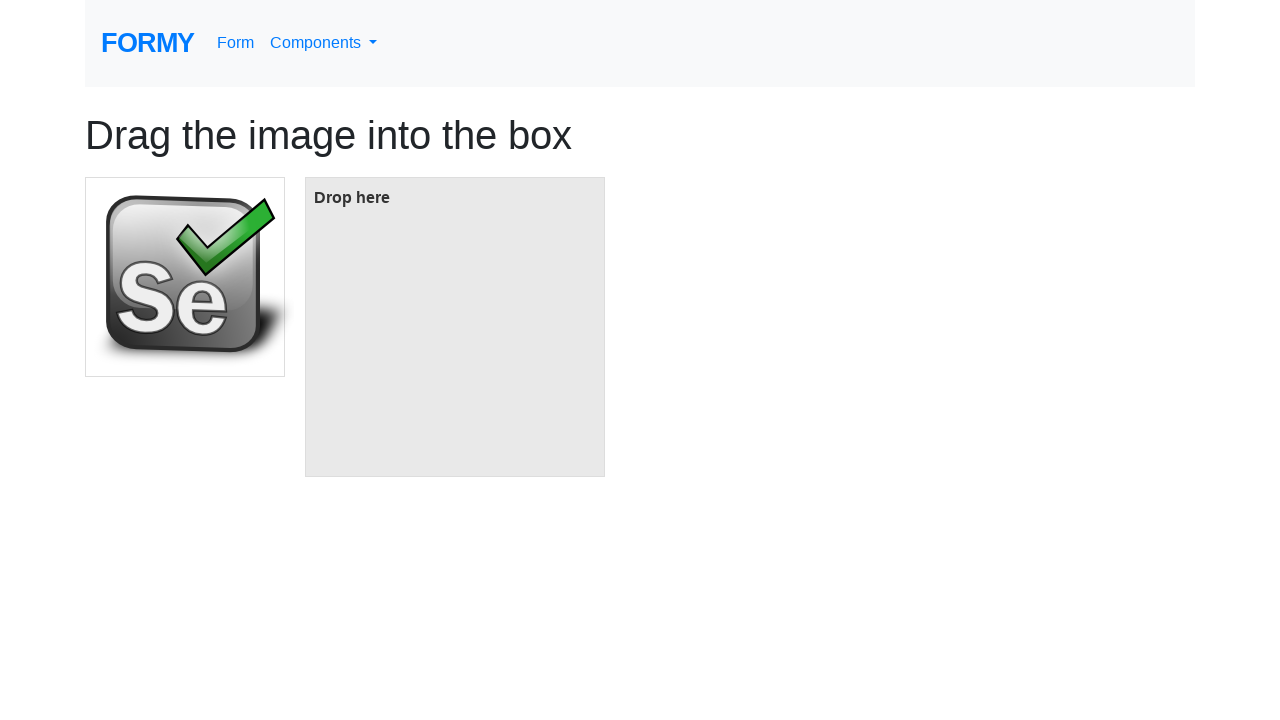

Located image element to drag
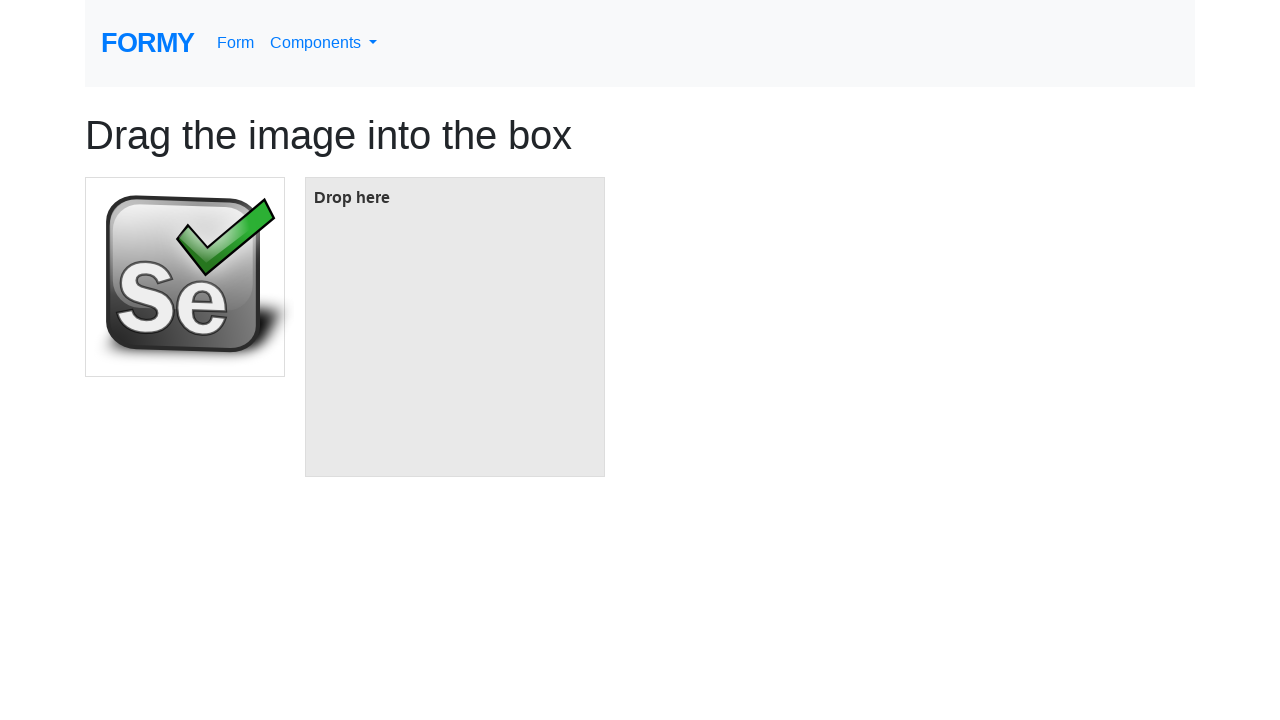

Located target box element
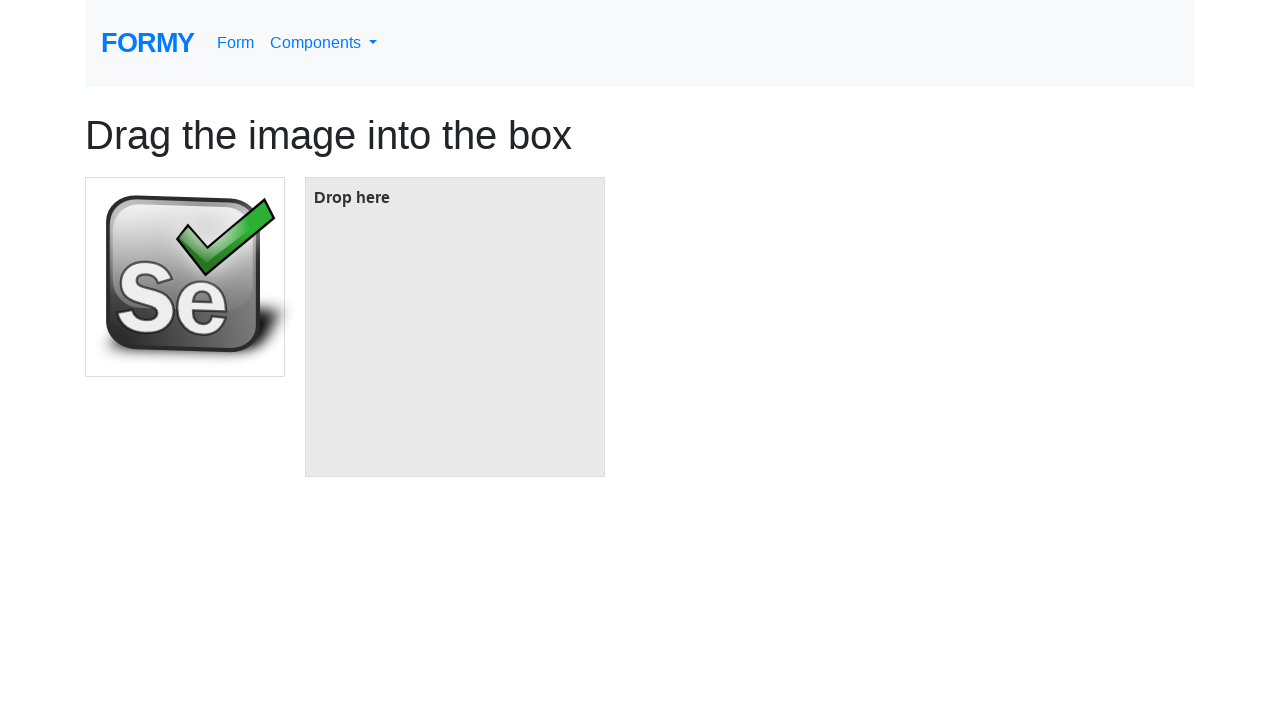

Dragged image element into box element at (455, 327)
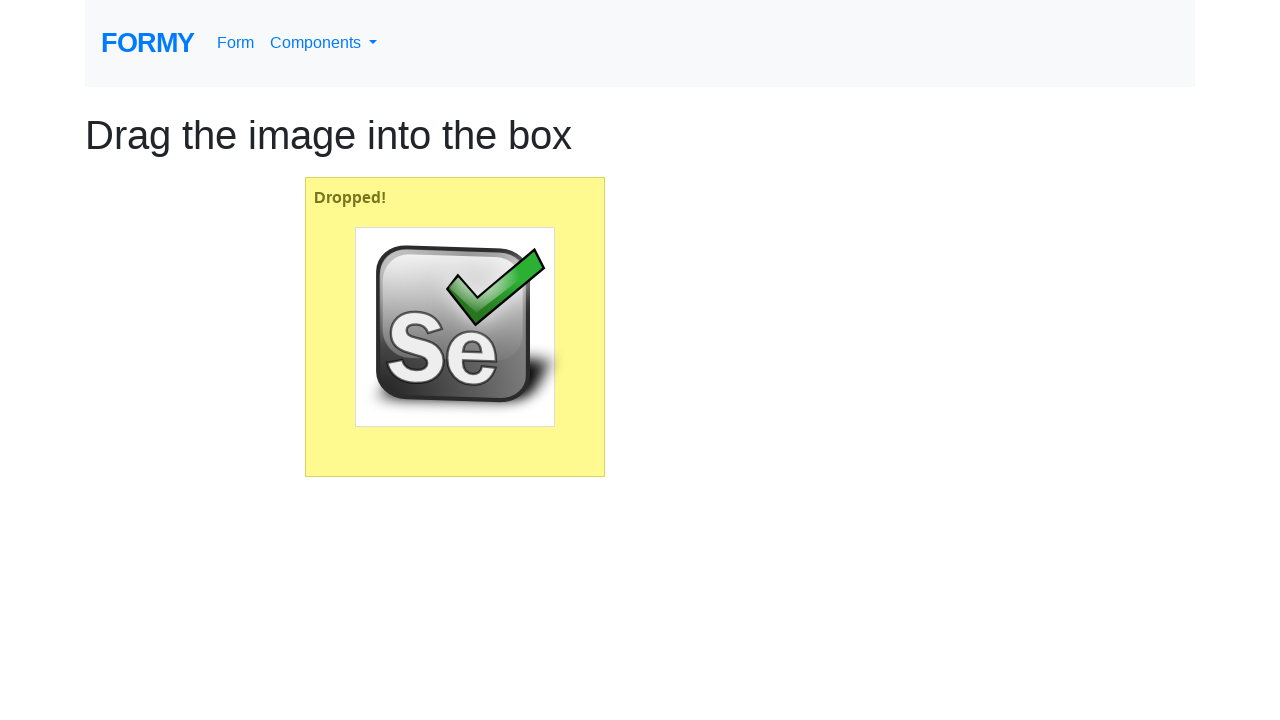

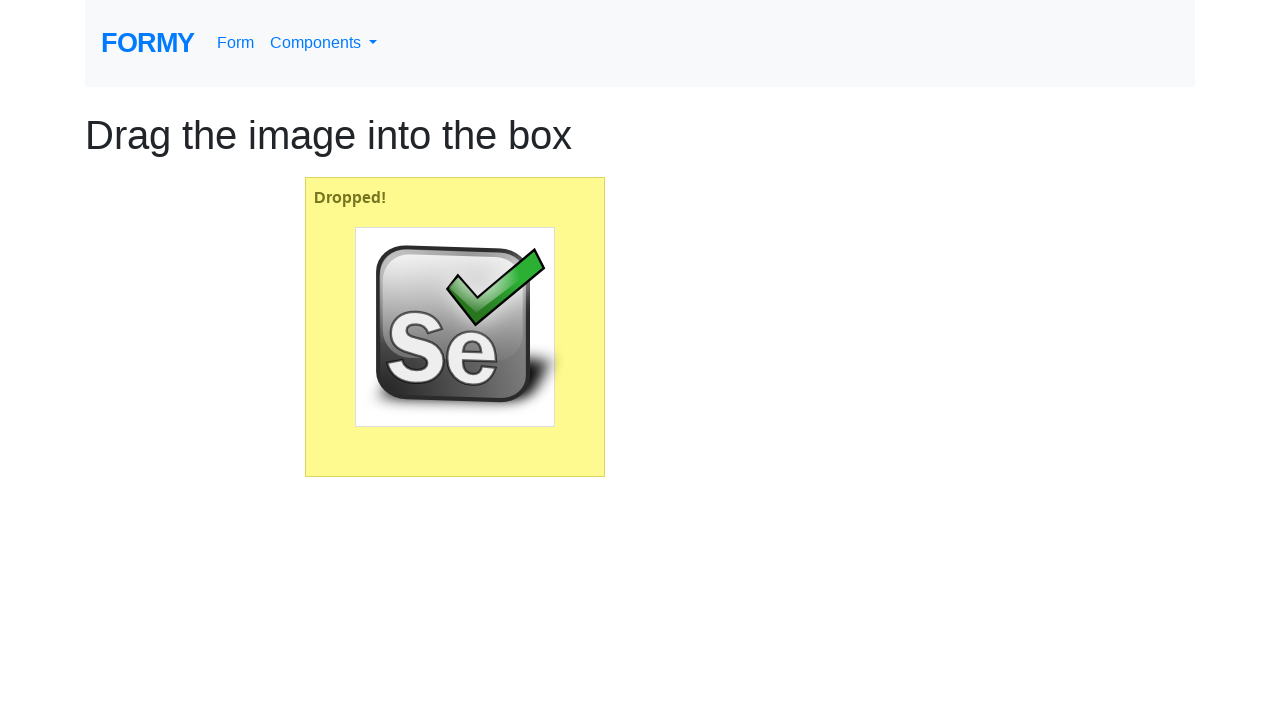